Tests a passenger dropdown selector by clicking to open the dropdown, incrementing the adult passenger count 4 times using the add button, then closing the dropdown.

Starting URL: https://rahulshettyacademy.com/dropdownsPractise/

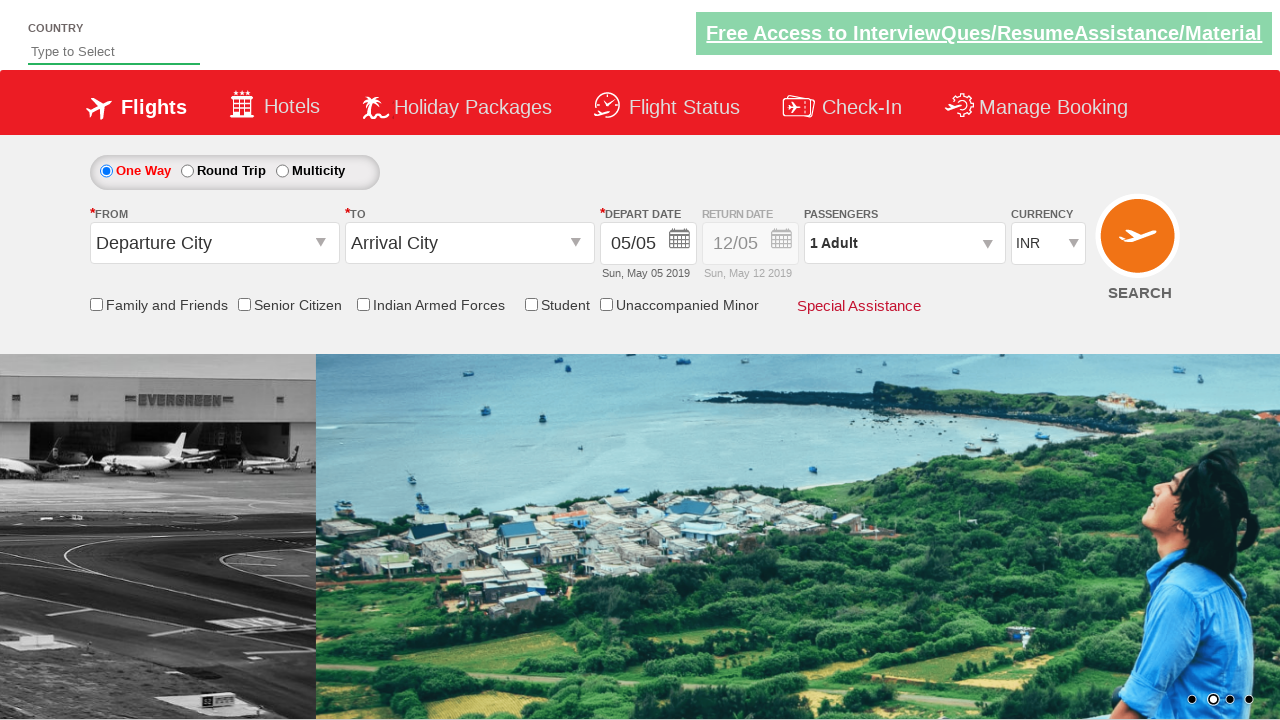

Clicked on passenger info dropdown to open it at (904, 243) on #divpaxinfo
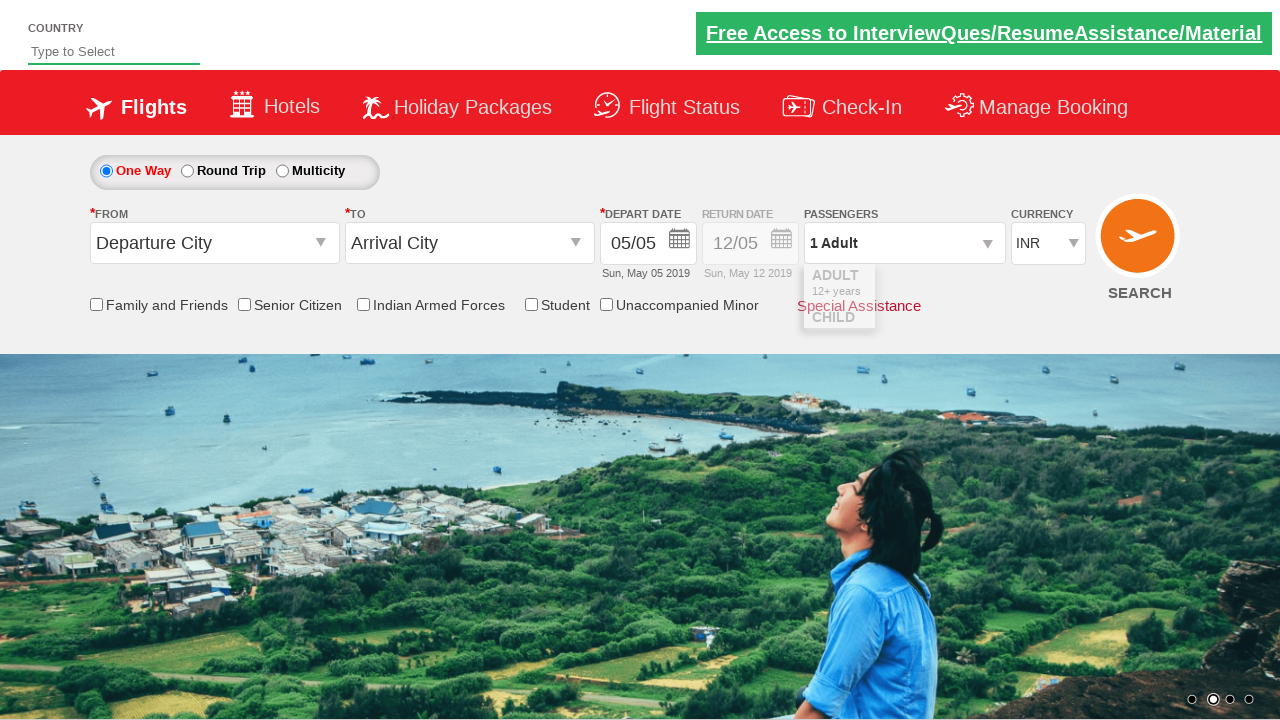

Dropdown opened and add adult button is visible
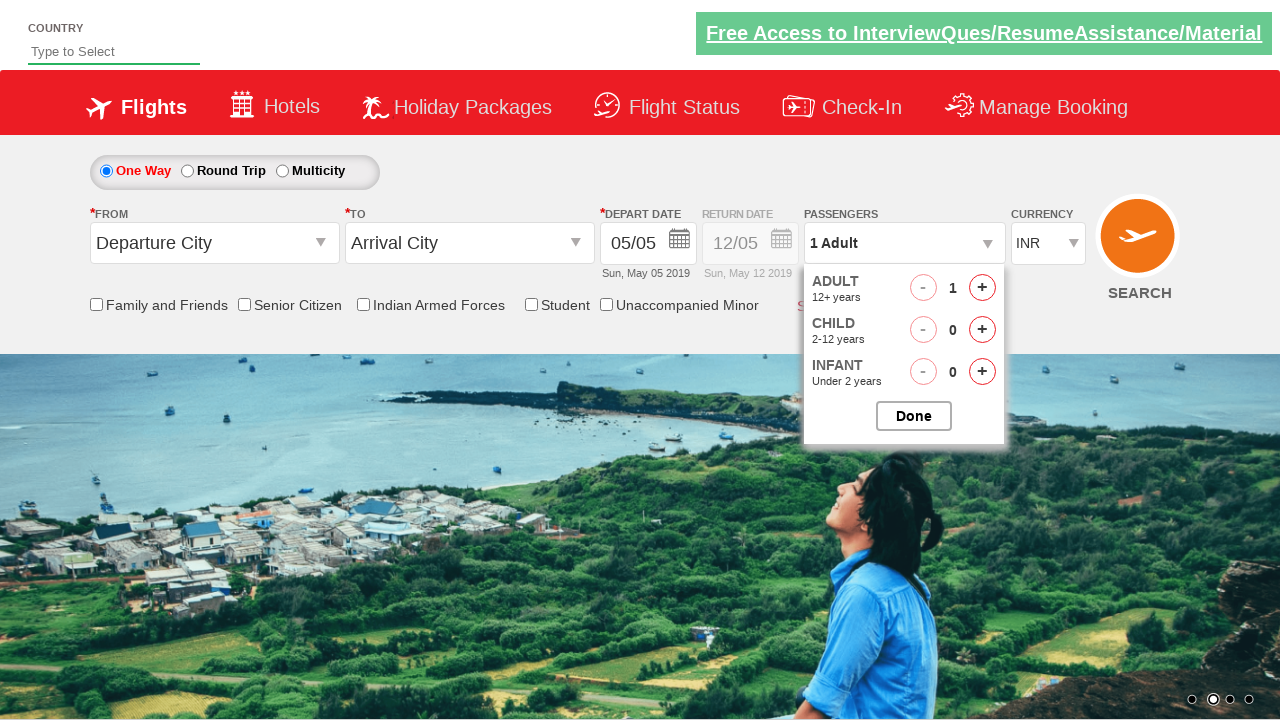

Clicked add adult button (increment 1 of 4) at (982, 288) on xpath=//span[@id='hrefIncAdt']
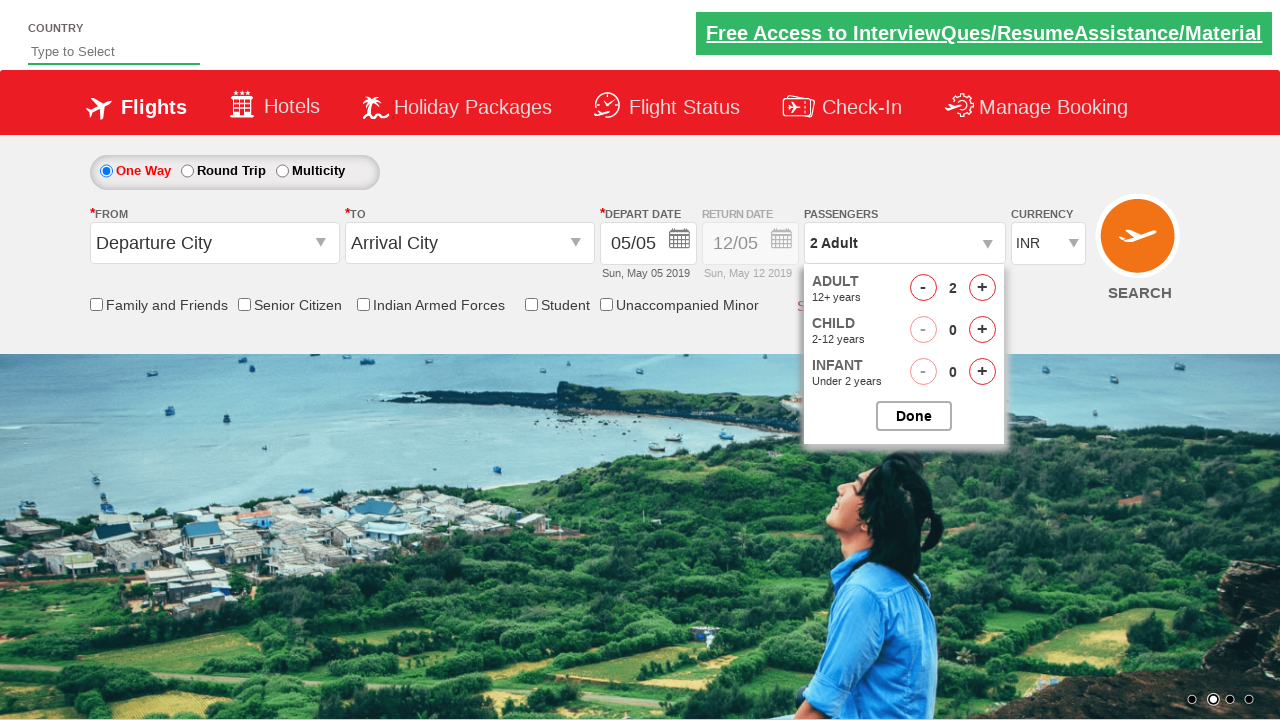

Clicked add adult button (increment 2 of 4) at (982, 288) on xpath=//span[@id='hrefIncAdt']
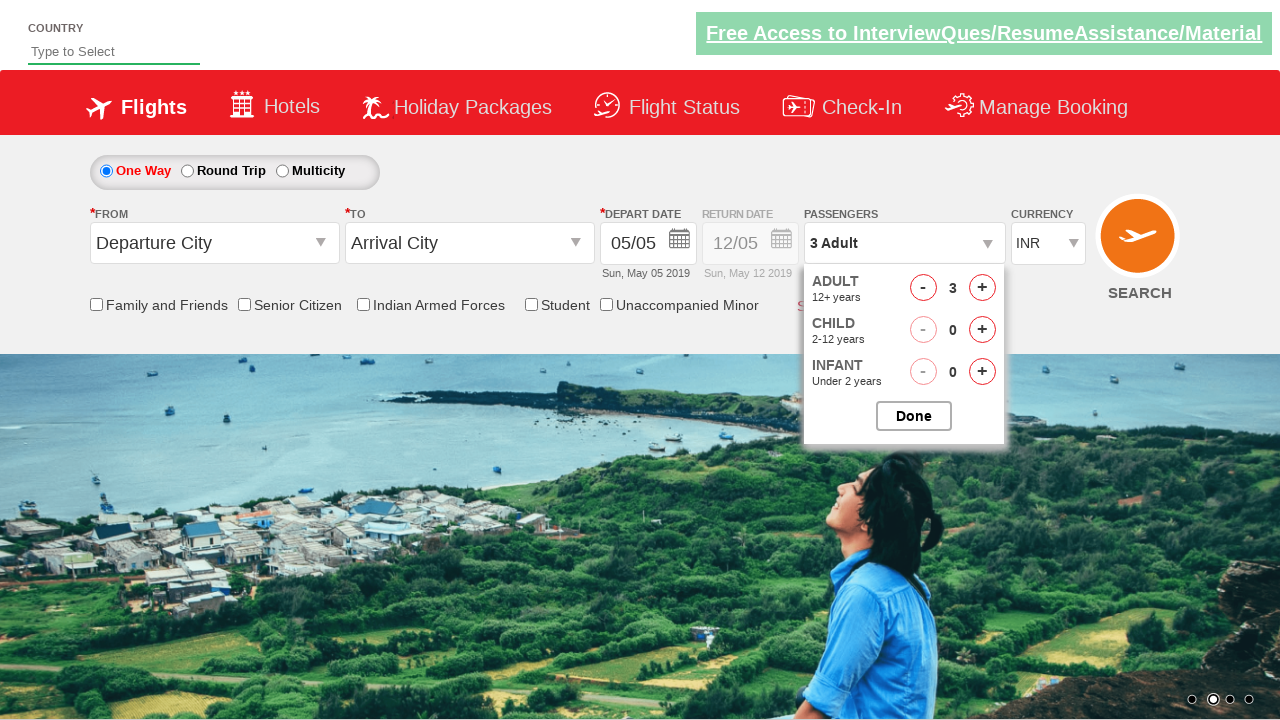

Clicked add adult button (increment 3 of 4) at (982, 288) on xpath=//span[@id='hrefIncAdt']
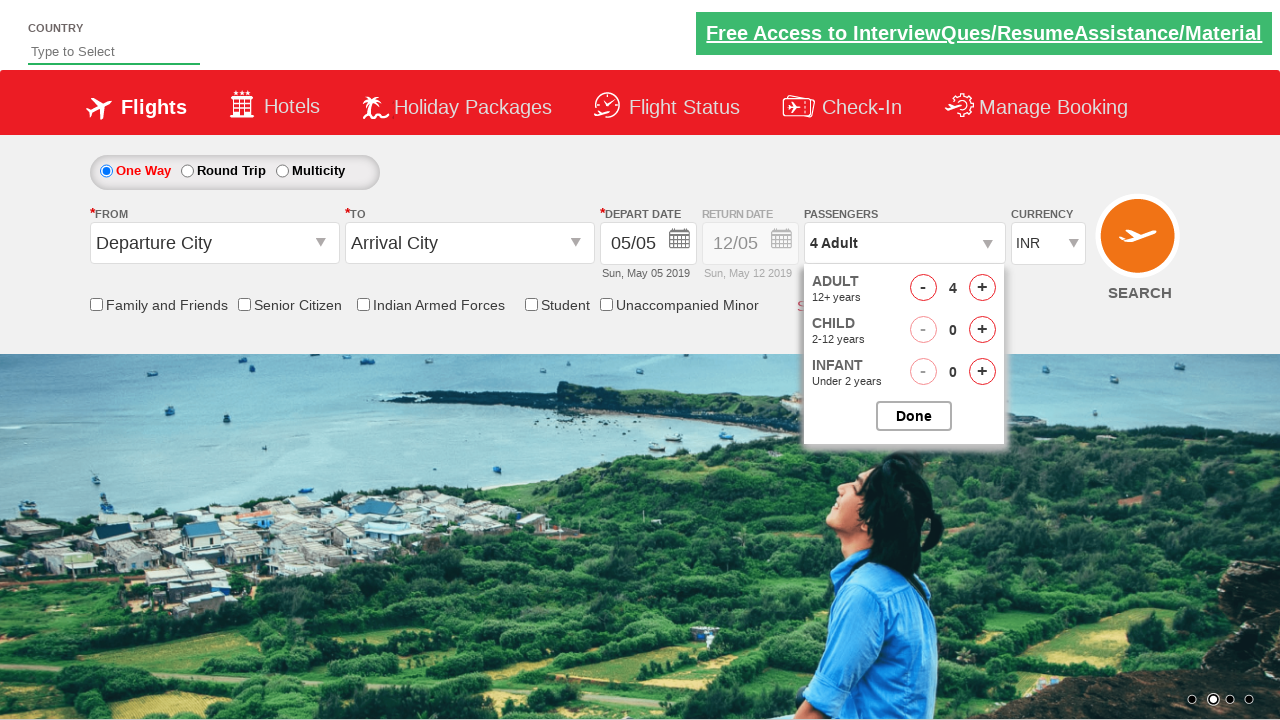

Clicked add adult button (increment 4 of 4) at (982, 288) on xpath=//span[@id='hrefIncAdt']
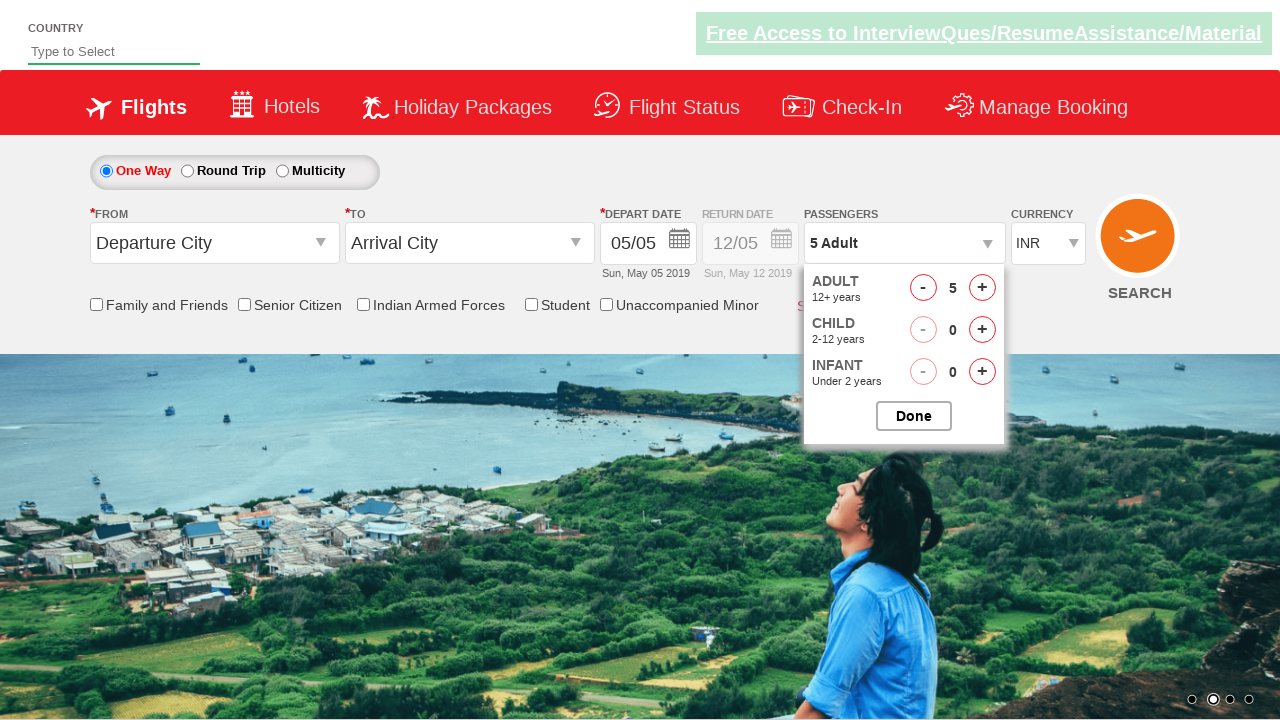

Clicked done button to close the passenger dropdown at (914, 416) on #btnclosepaxoption
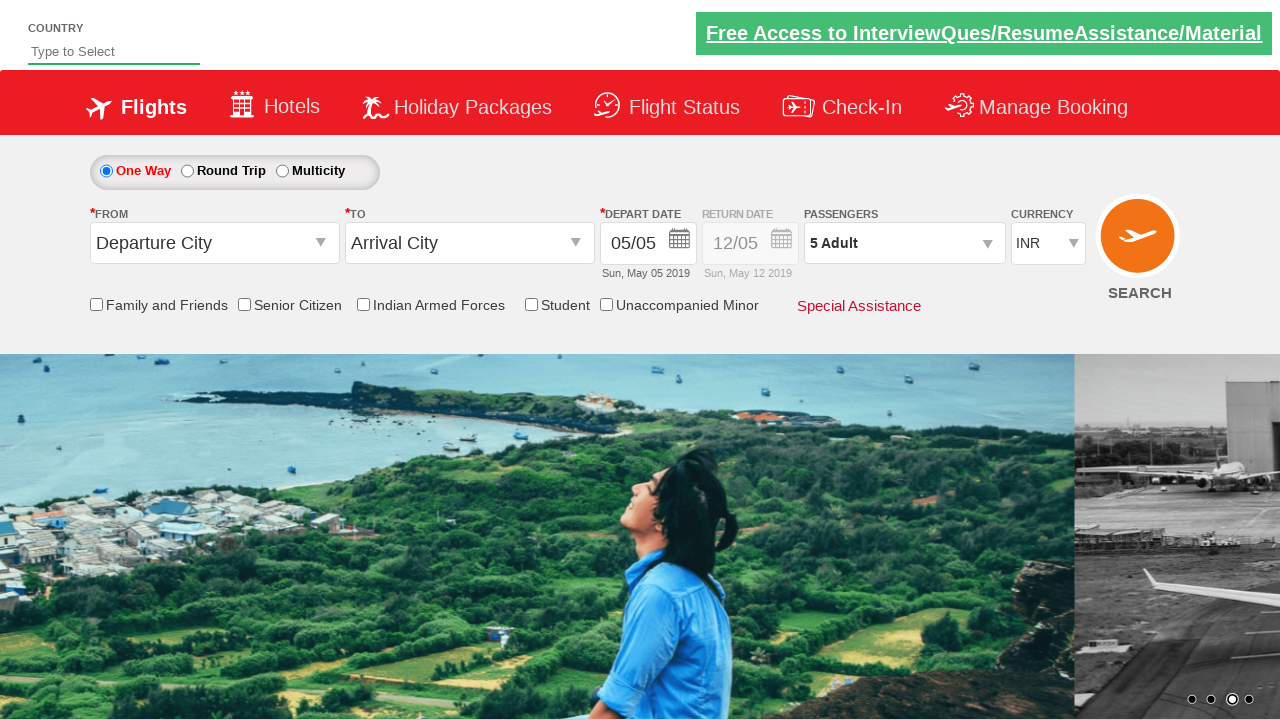

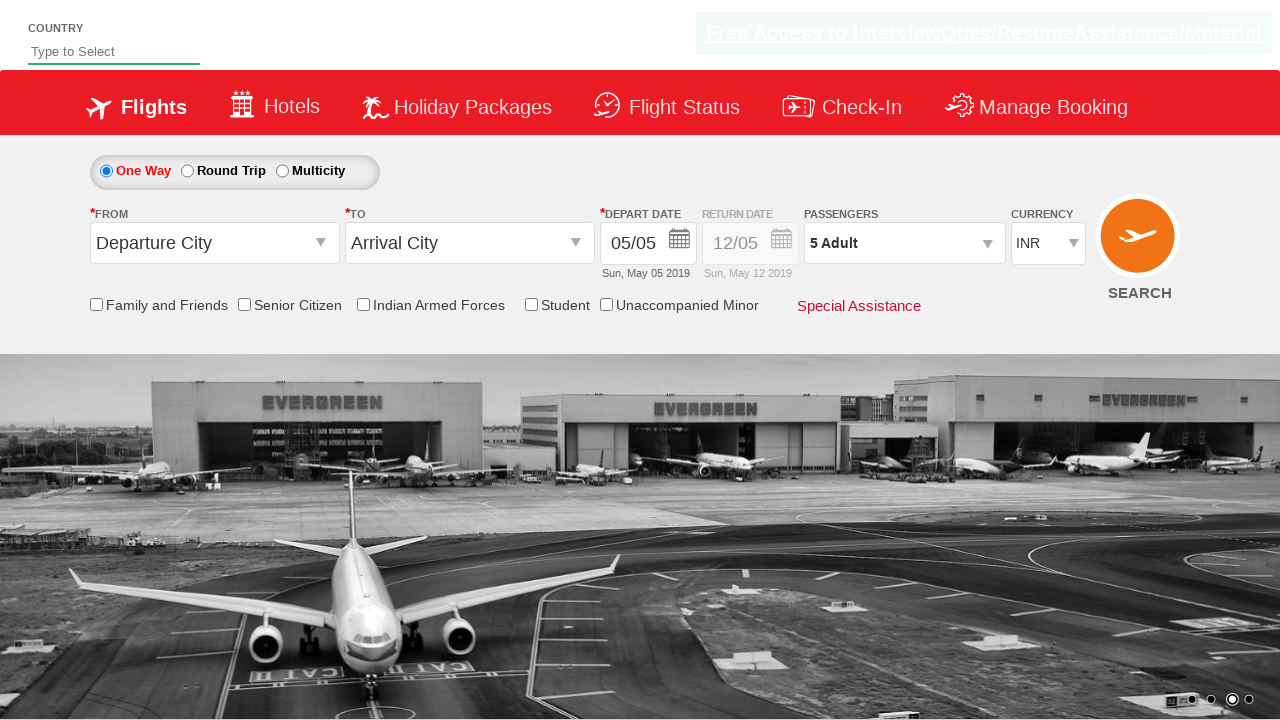